Tests AJAX functionality by clicking a blue button and waiting for data to load, then verifying the success message appears in a green notification

Starting URL: http://uitestingplayground.com/ajax

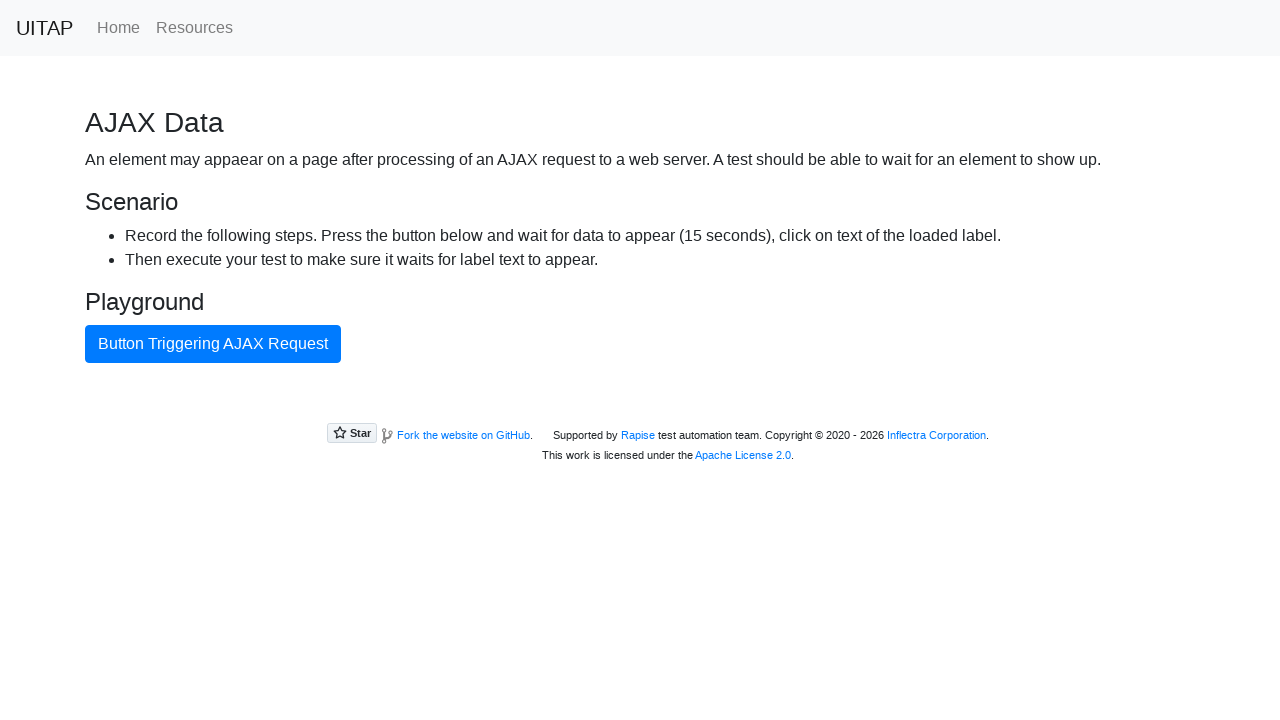

Clicked the blue AJAX button to trigger data loading at (213, 344) on button#ajaxButton
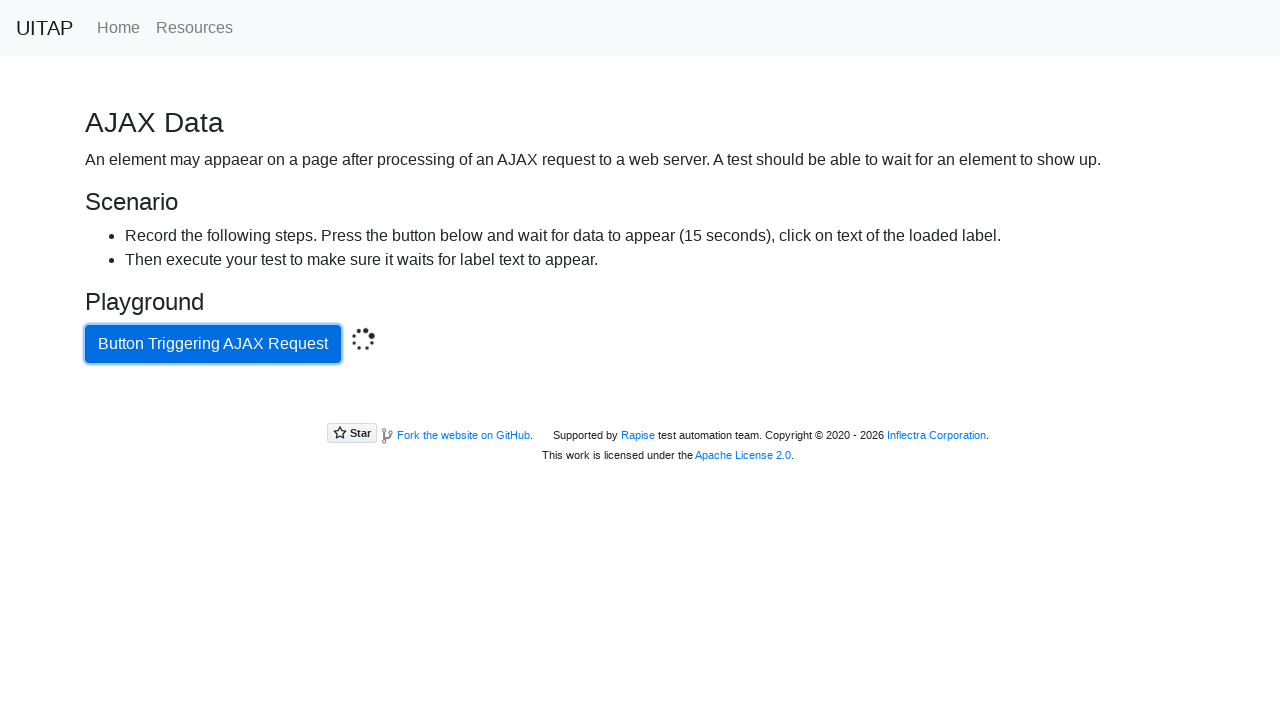

Waited for green success notification to appear
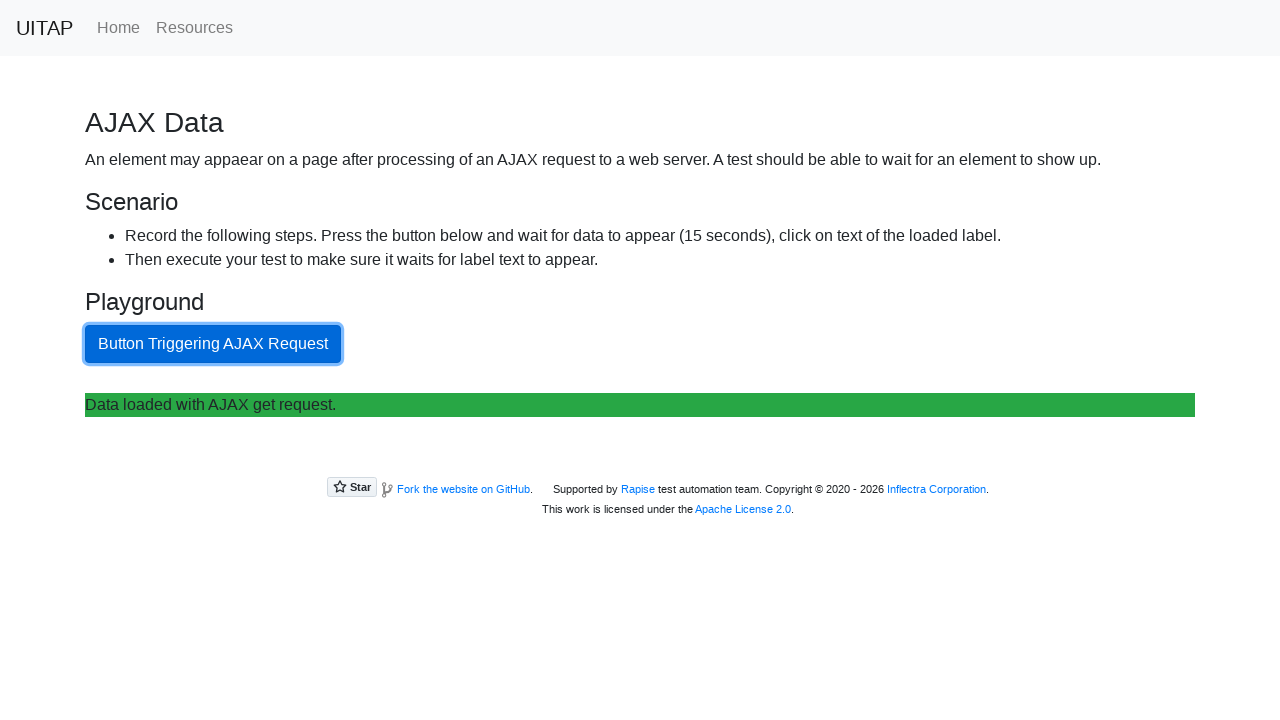

Retrieved success message text: Data loaded with AJAX get request.
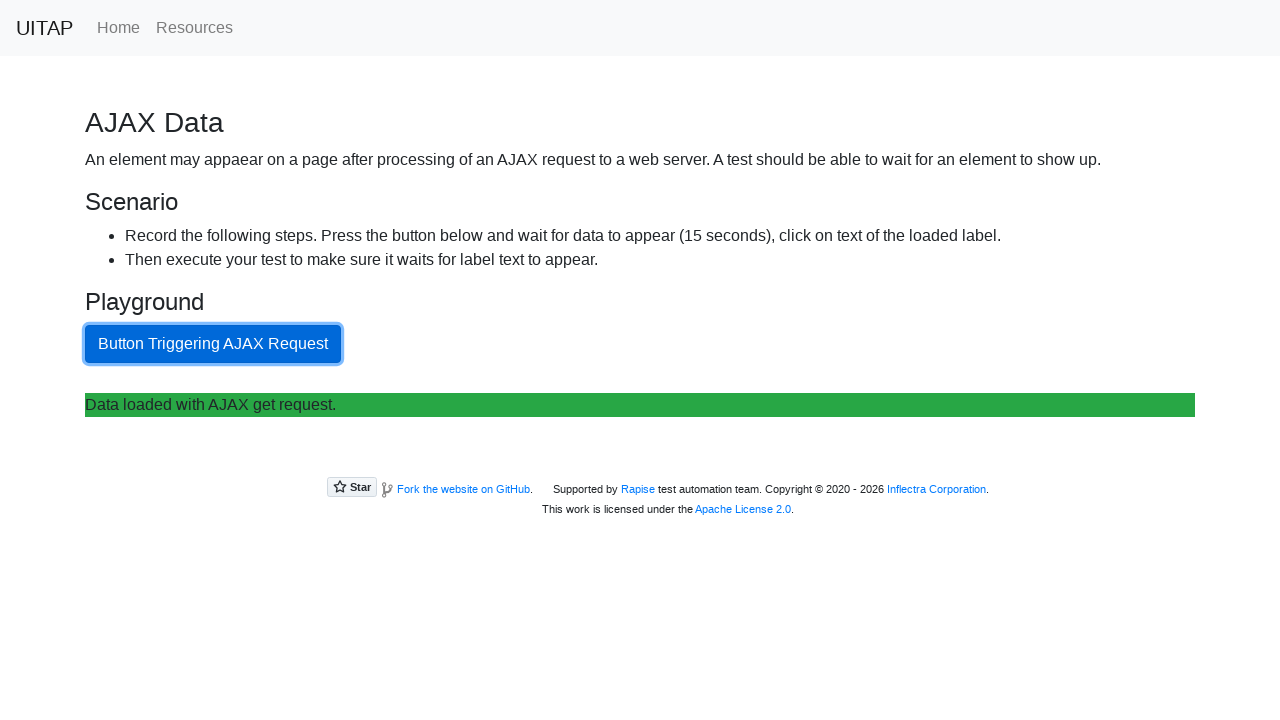

Printed success message to console
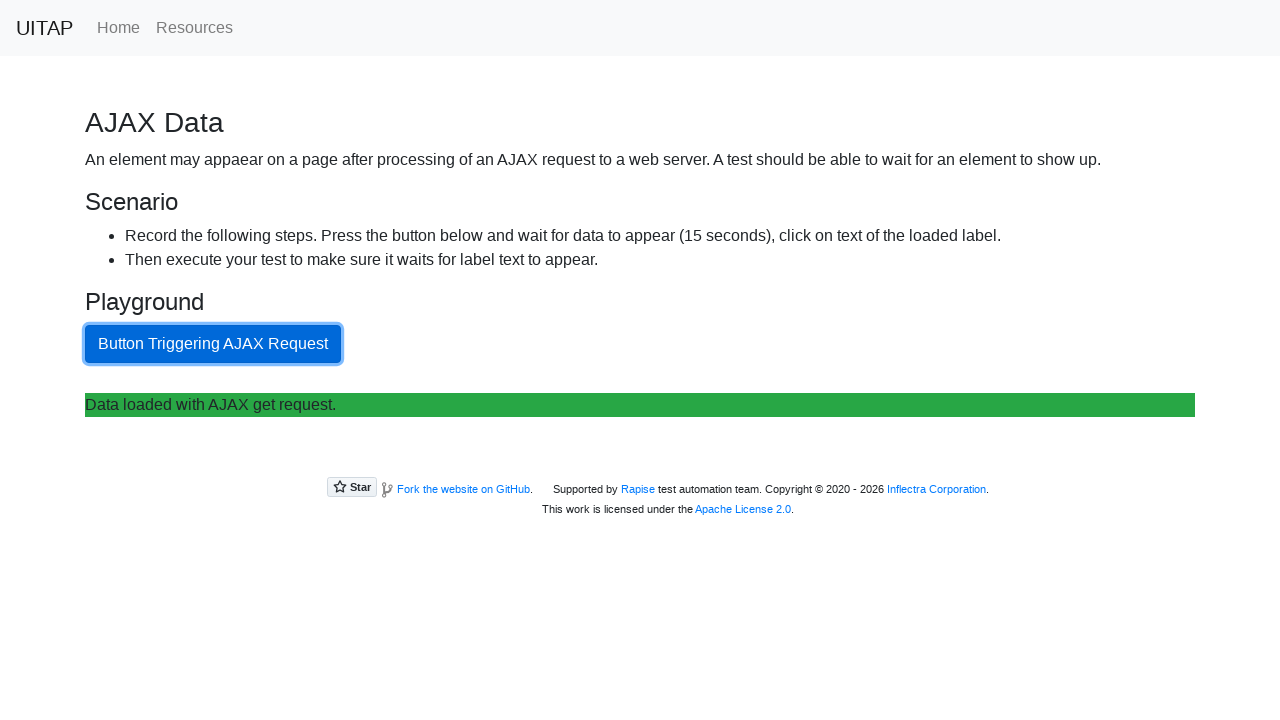

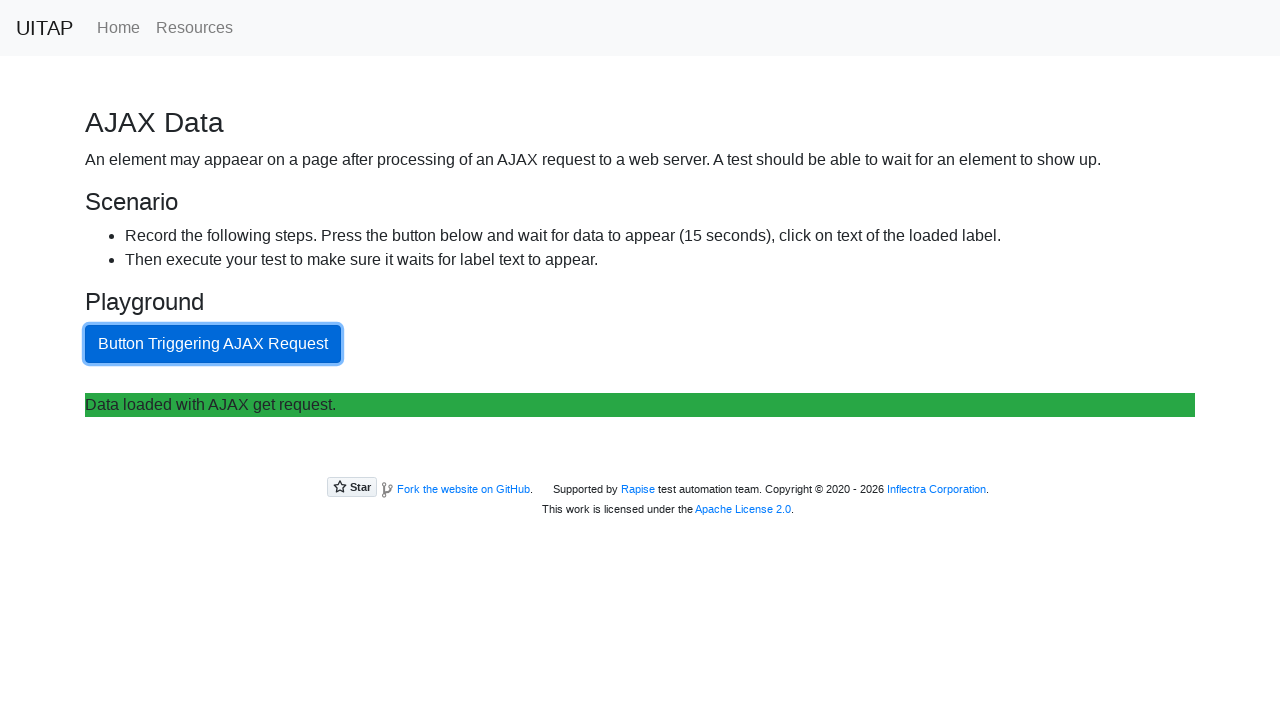